Tests browser window and tab handling by opening new tabs and windows, switching between them, and verifying navigation

Starting URL: https://demoqa.com/browser-windows

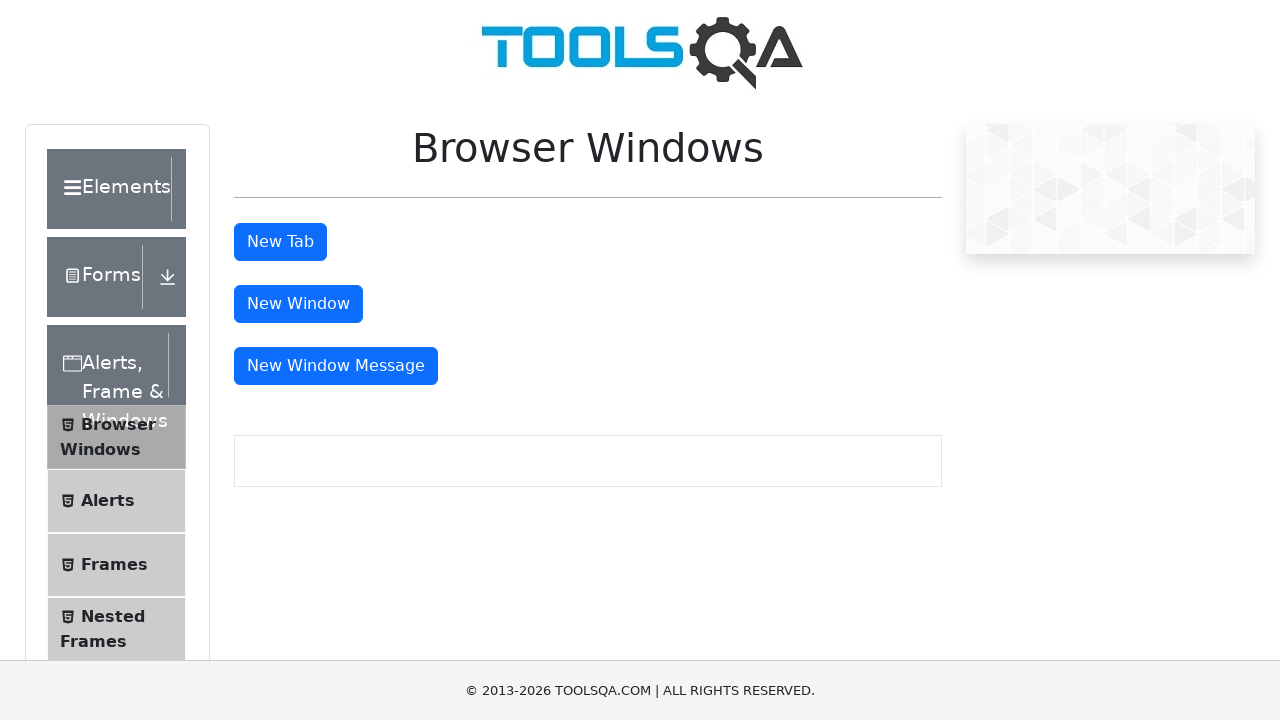

Clicked button to open new tab at (280, 242) on #tabButton
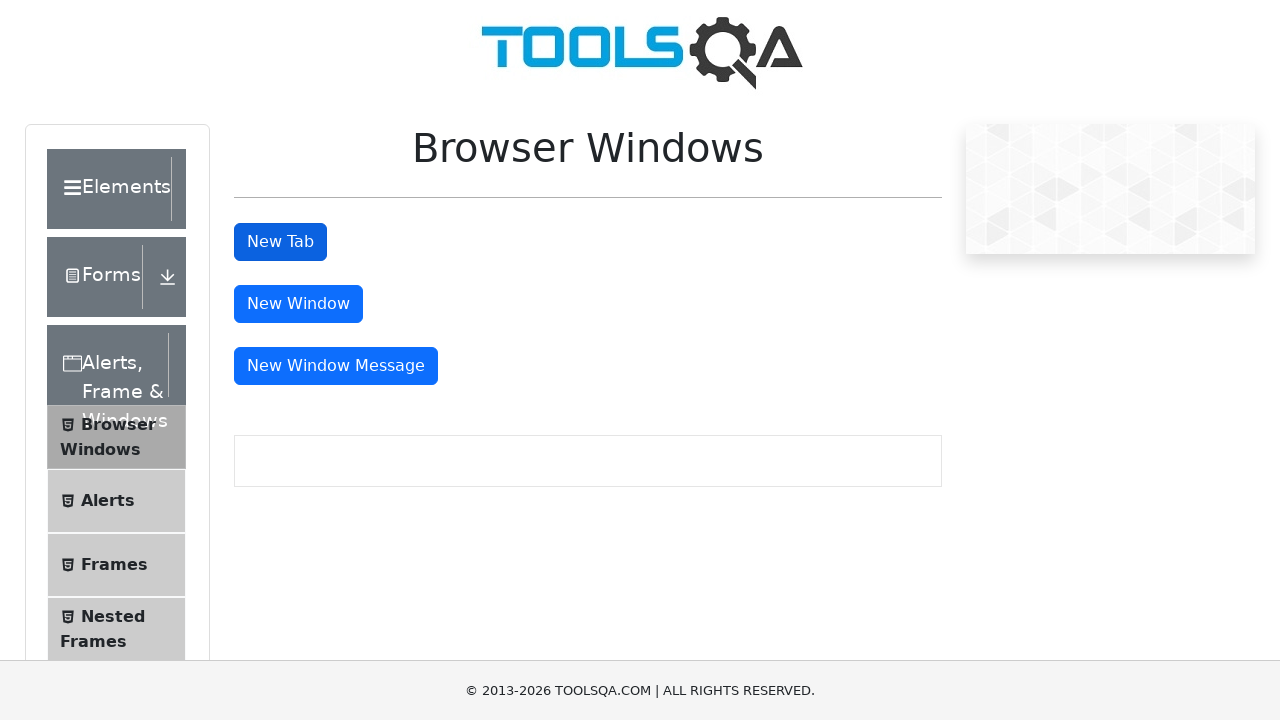

Retrieved all open pages/tabs from context
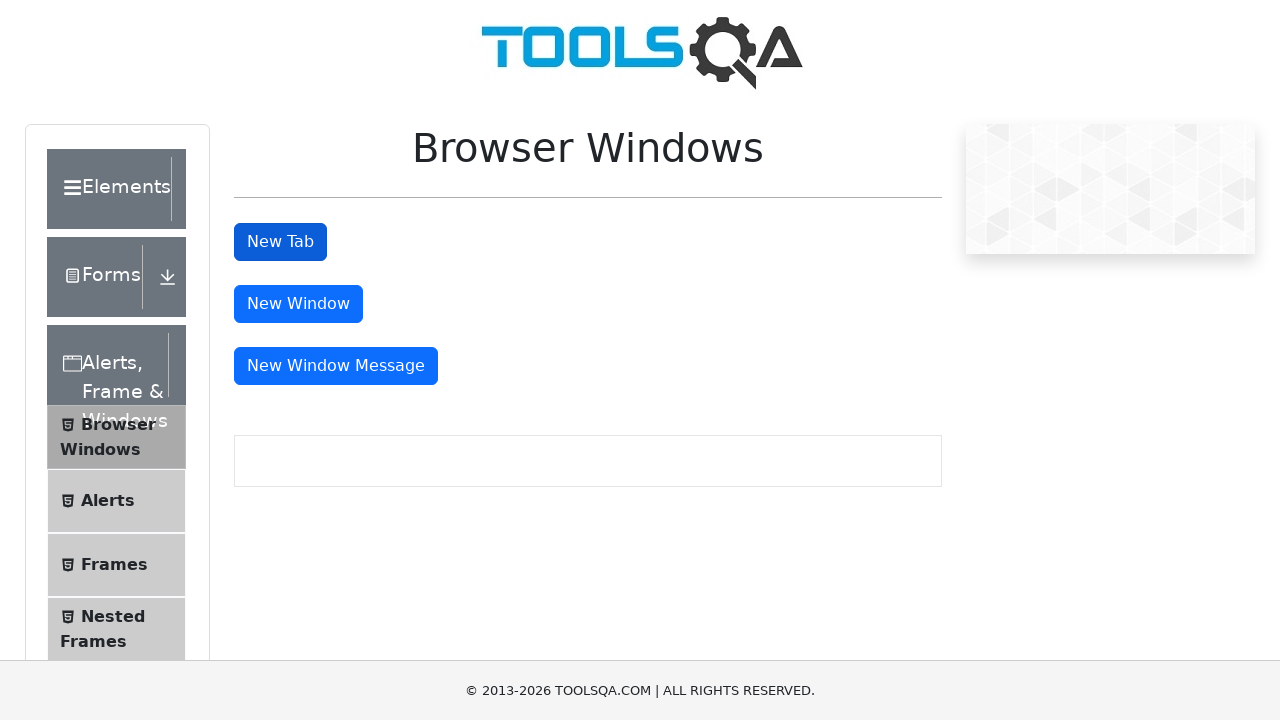

Switched to newly opened tab
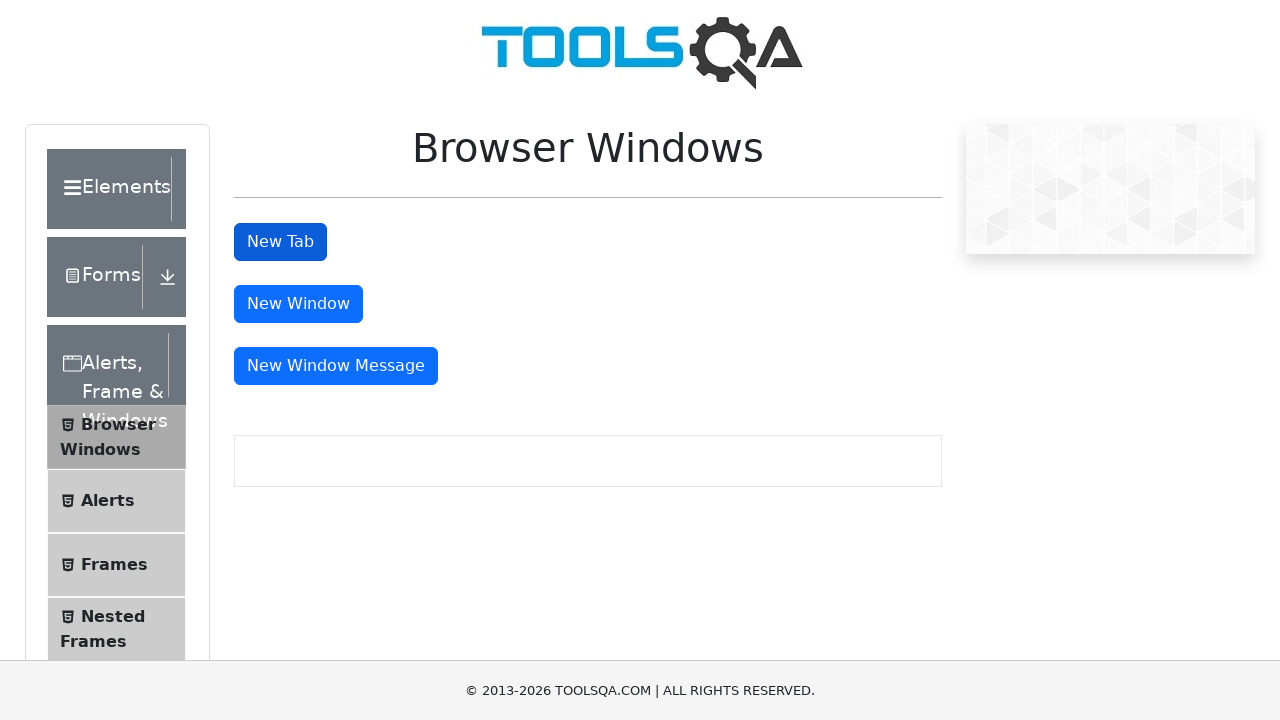

New tab finished loading
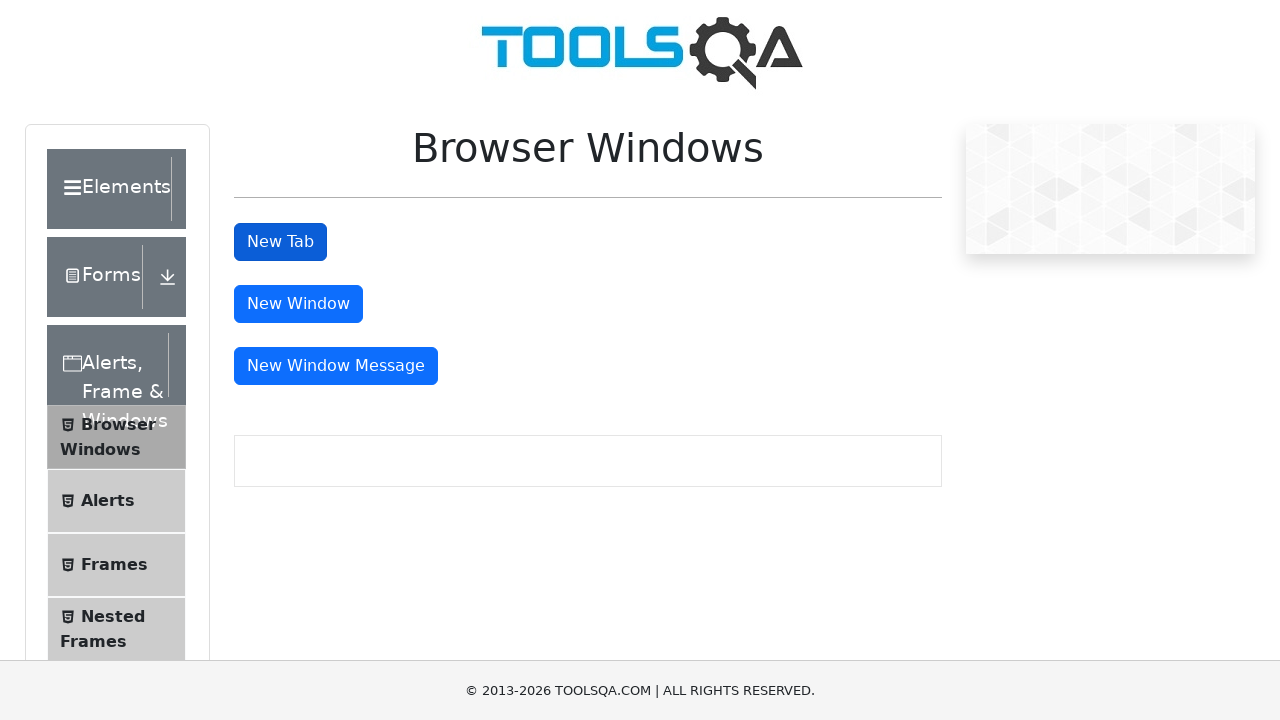

Closed the new tab
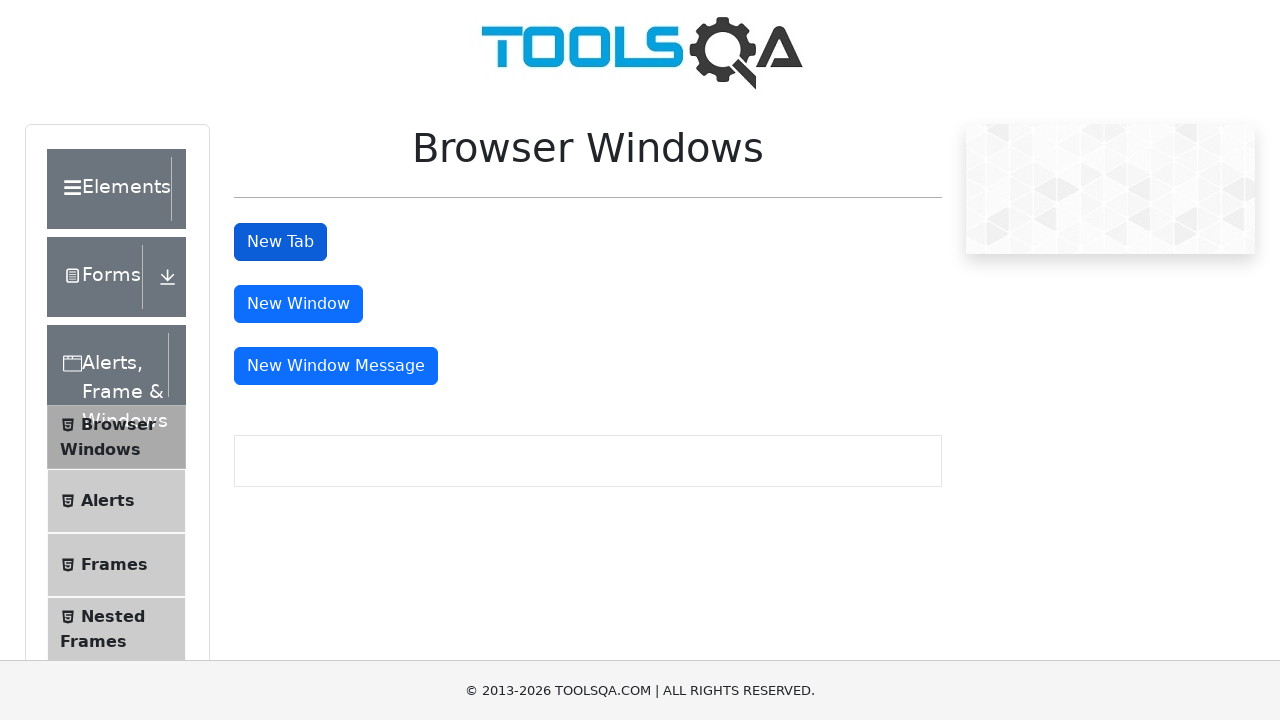

Clicked button to open new window at (298, 304) on #windowButton
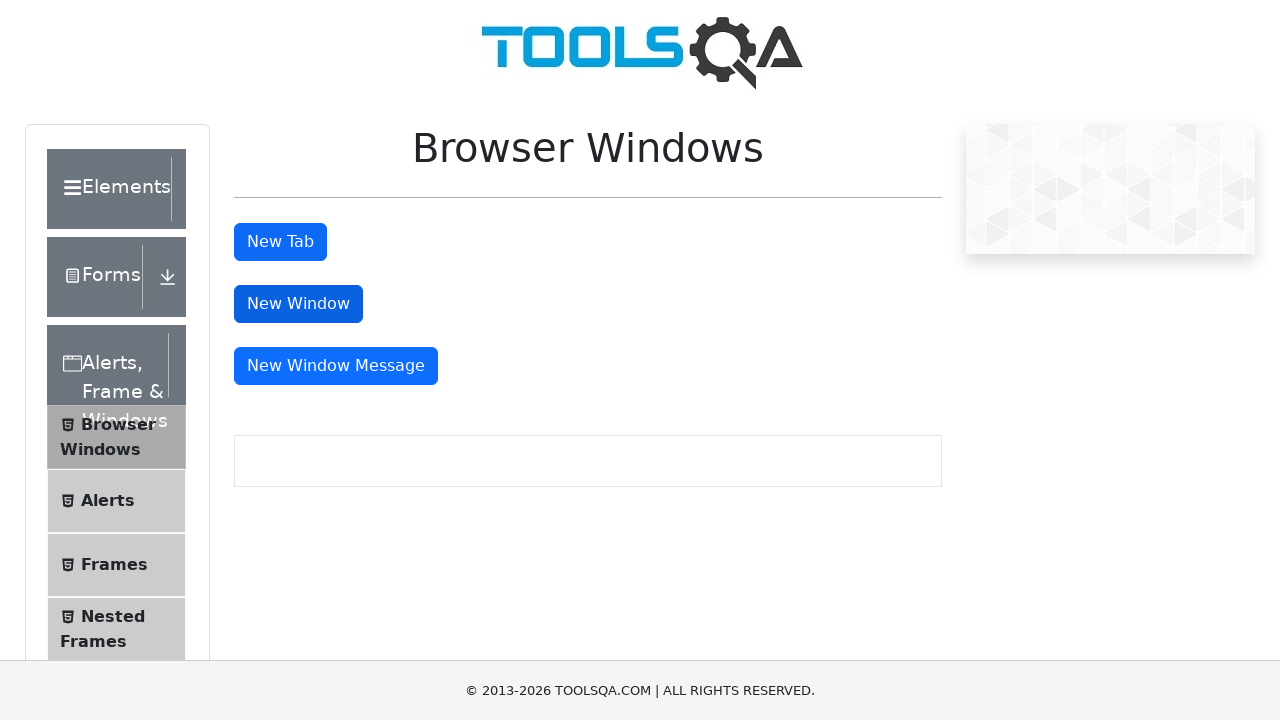

Retrieved updated list of all open pages after opening new window
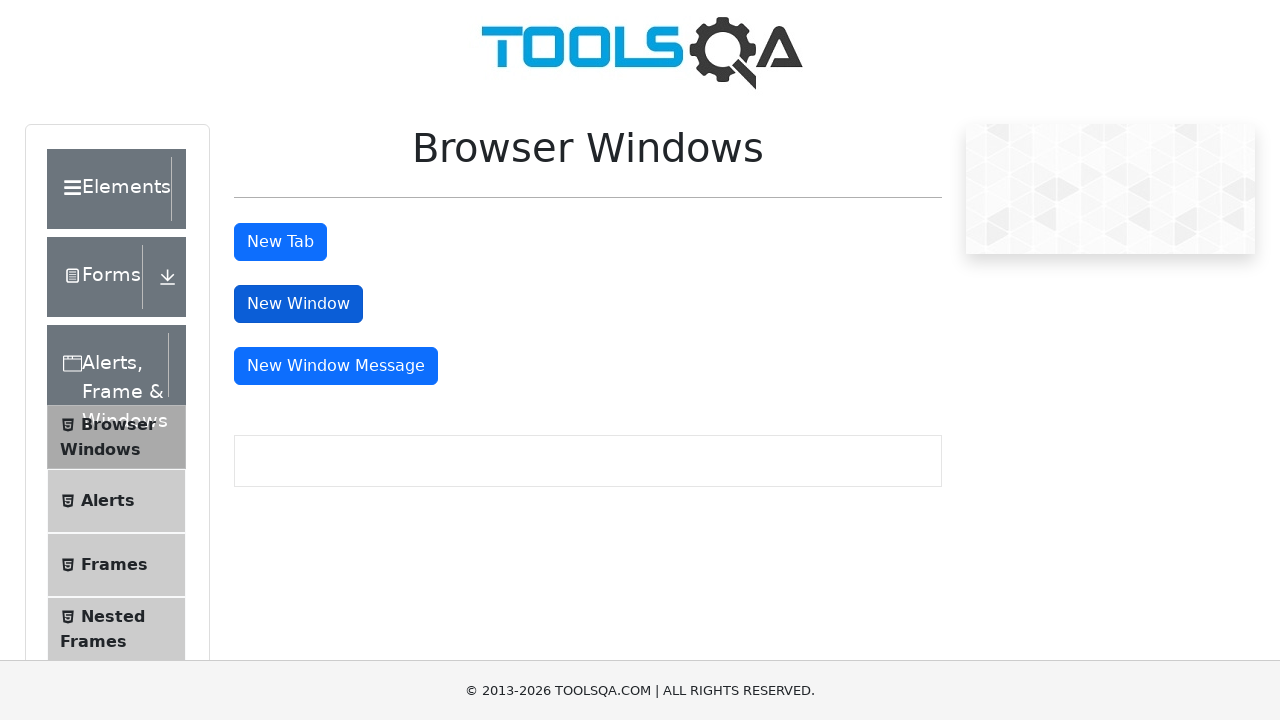

Switched to newly opened window
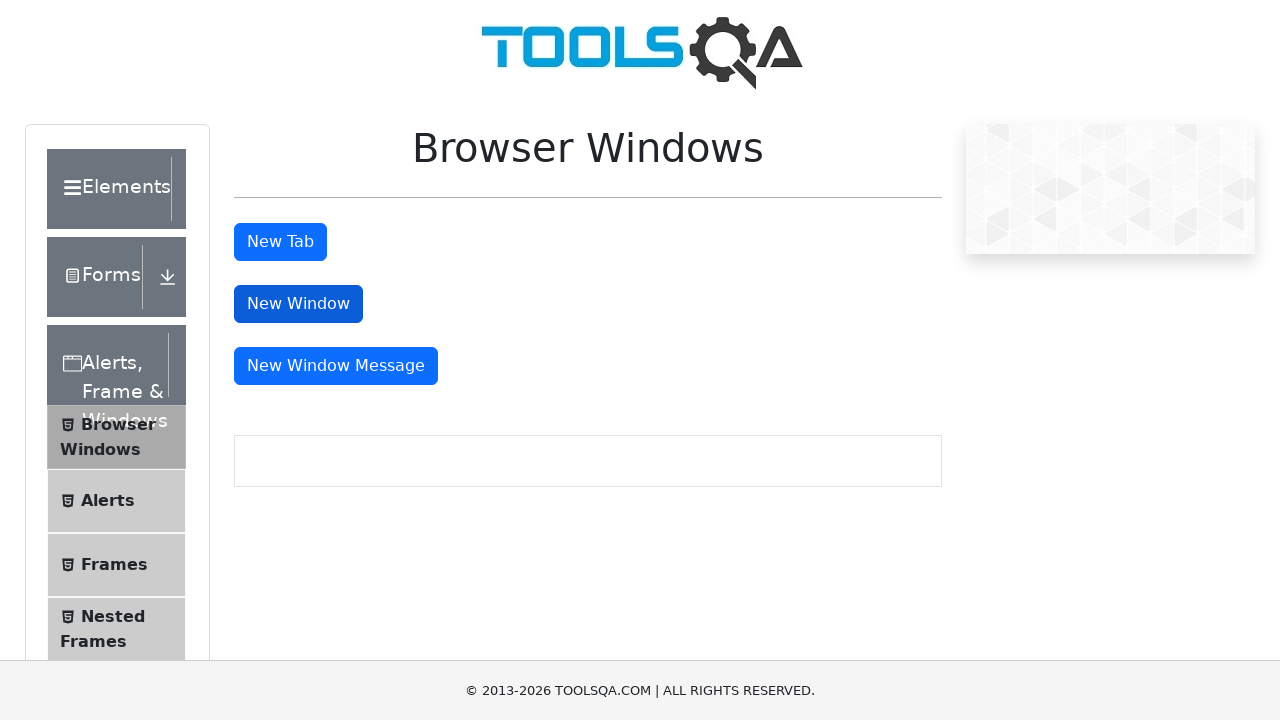

New window finished loading
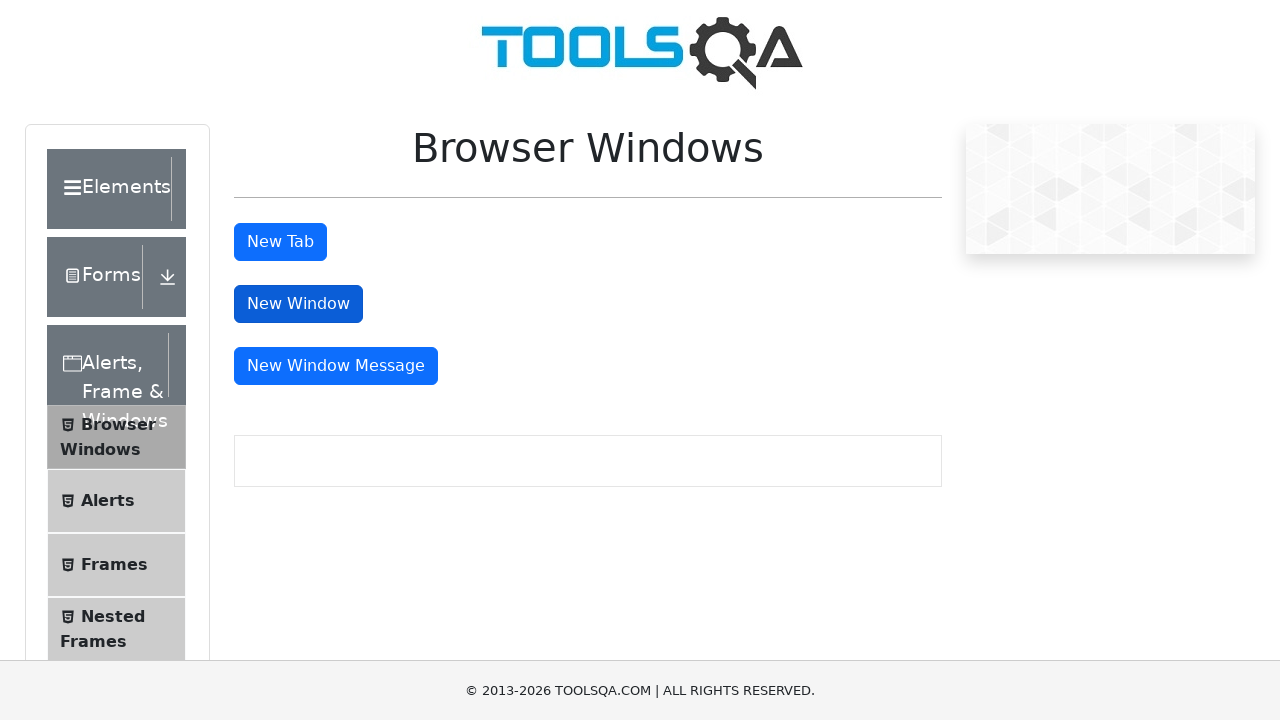

Closed the new window
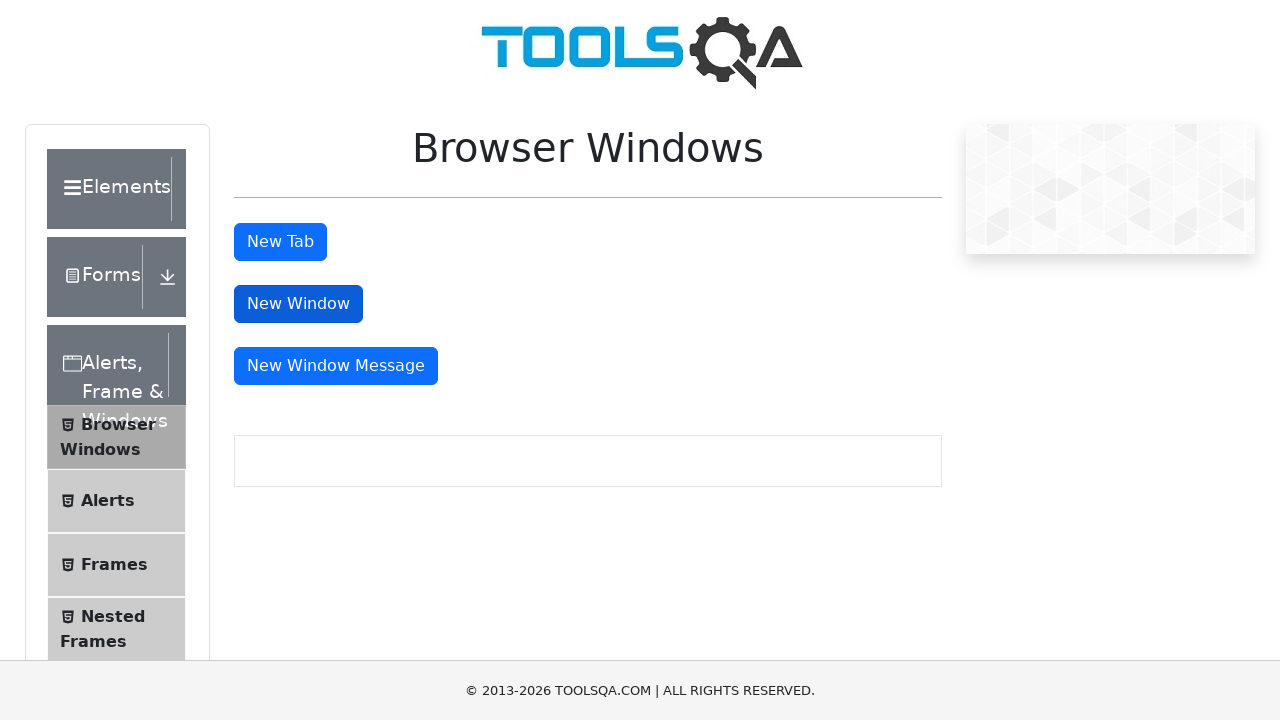

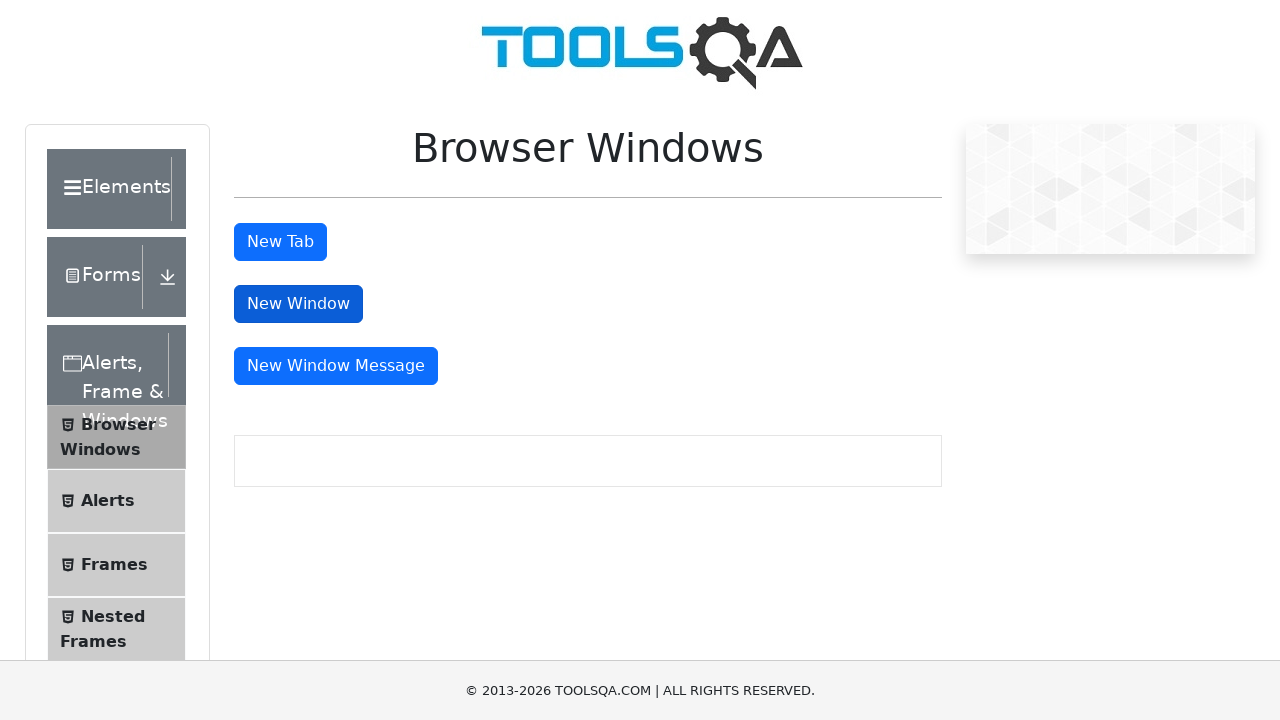